Navigates to FlightAware website and then to a file upload/download test page

Starting URL: https://flightaware.com/

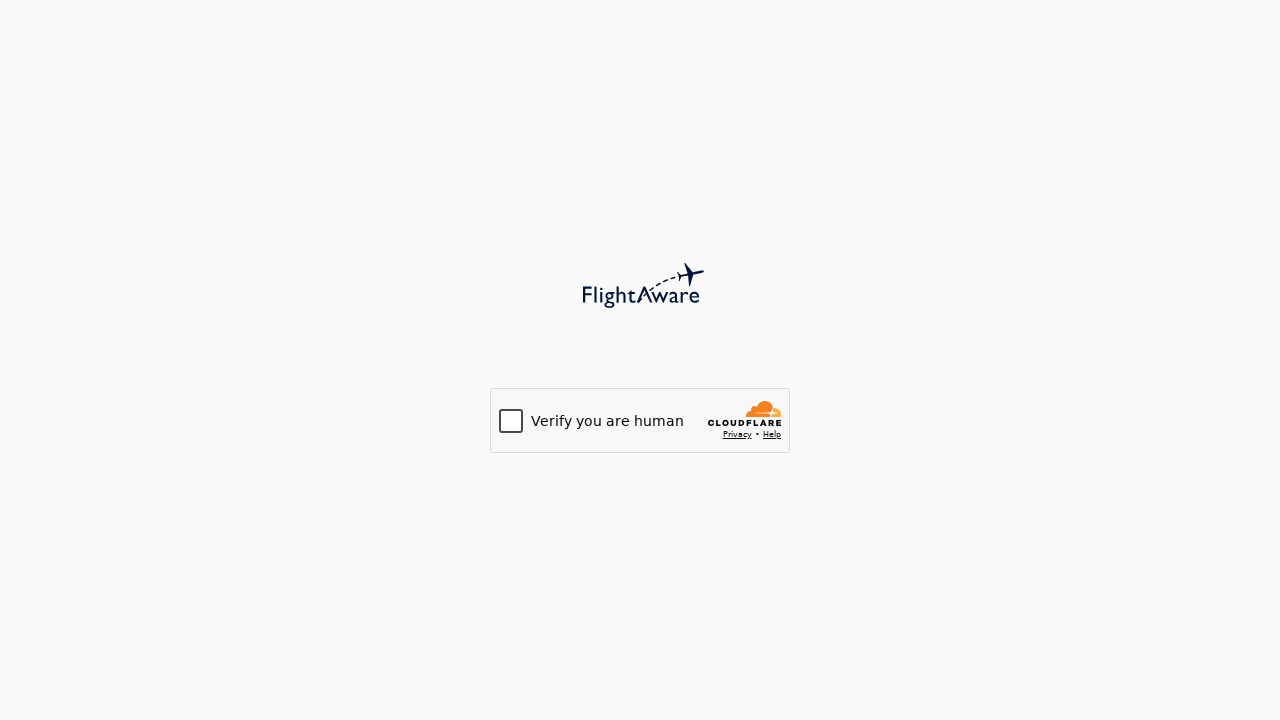

FlightAware page loaded (domcontentloaded)
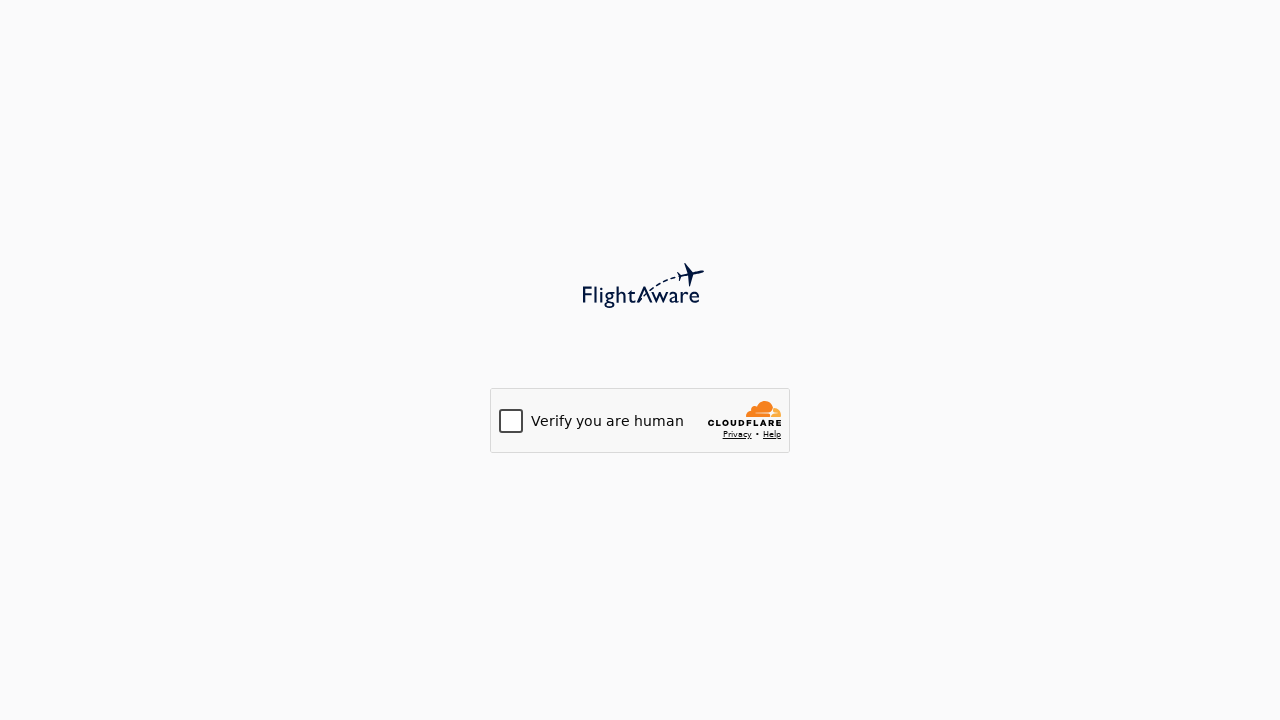

Navigated to file upload/download test page
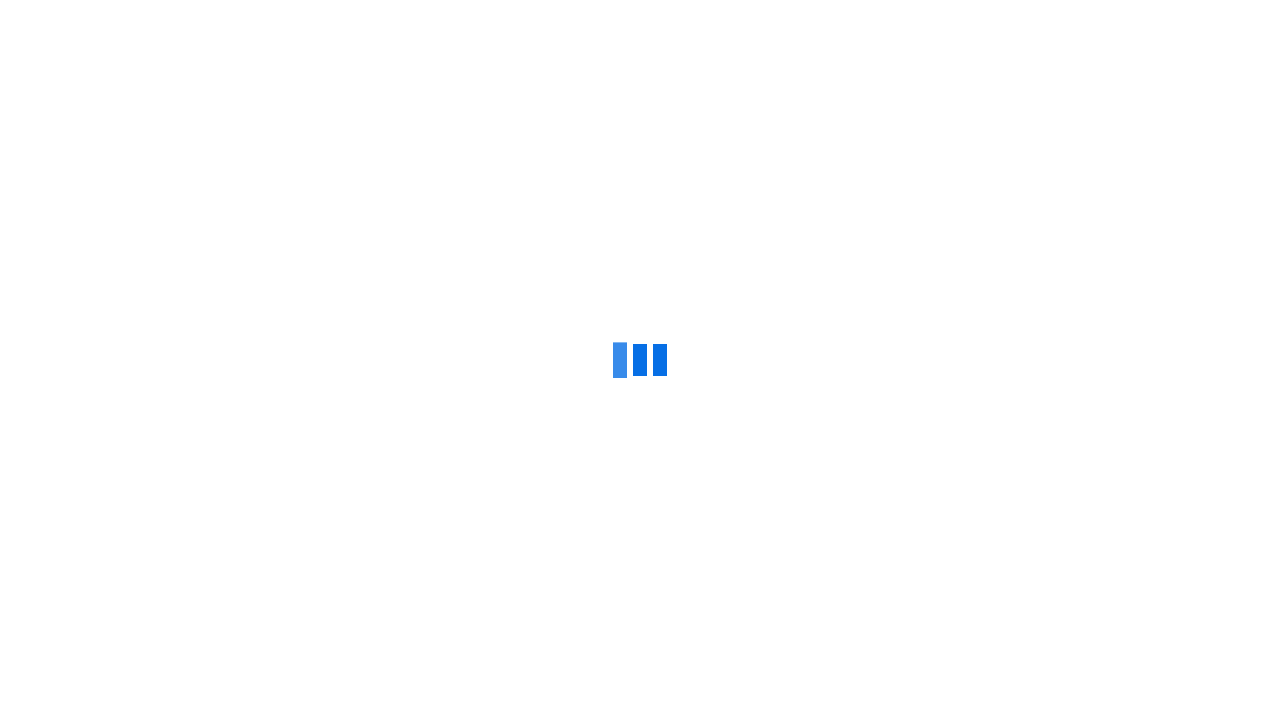

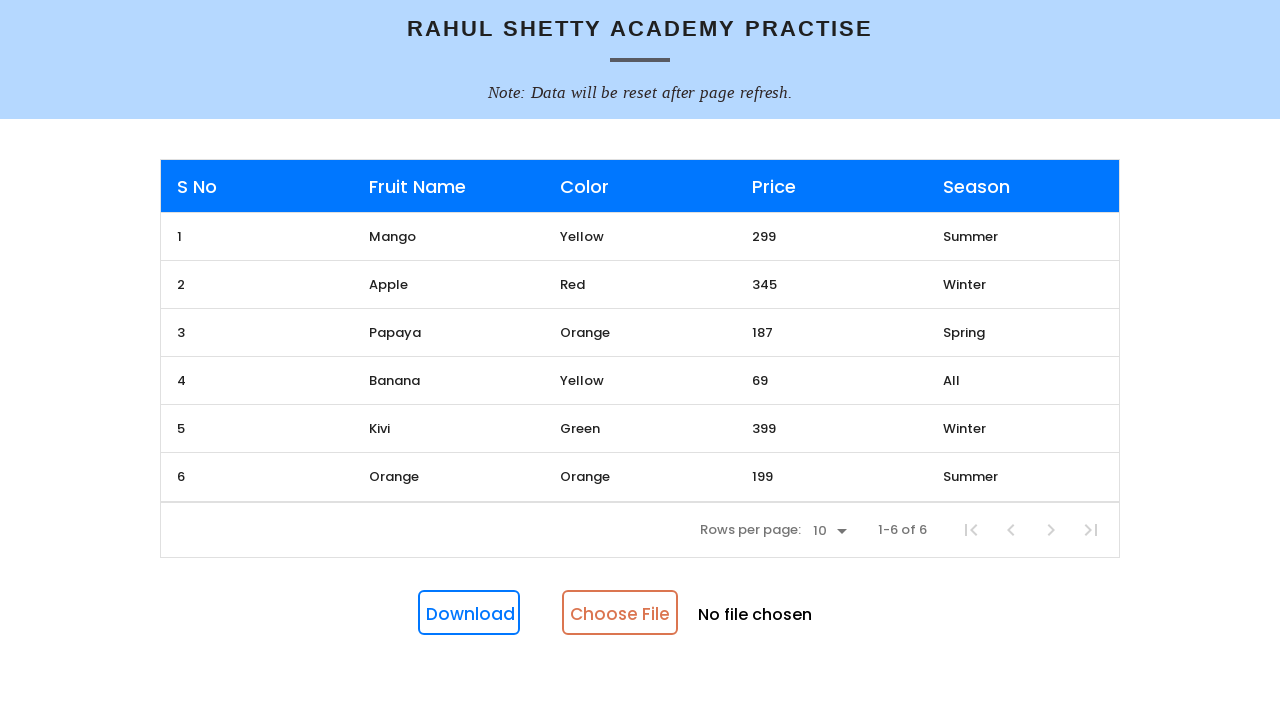